Tests user registration flow by filling in ZIP code, personal information, and creating a new account

Starting URL: https://www.sharelane.com/cgi-bin/register.py

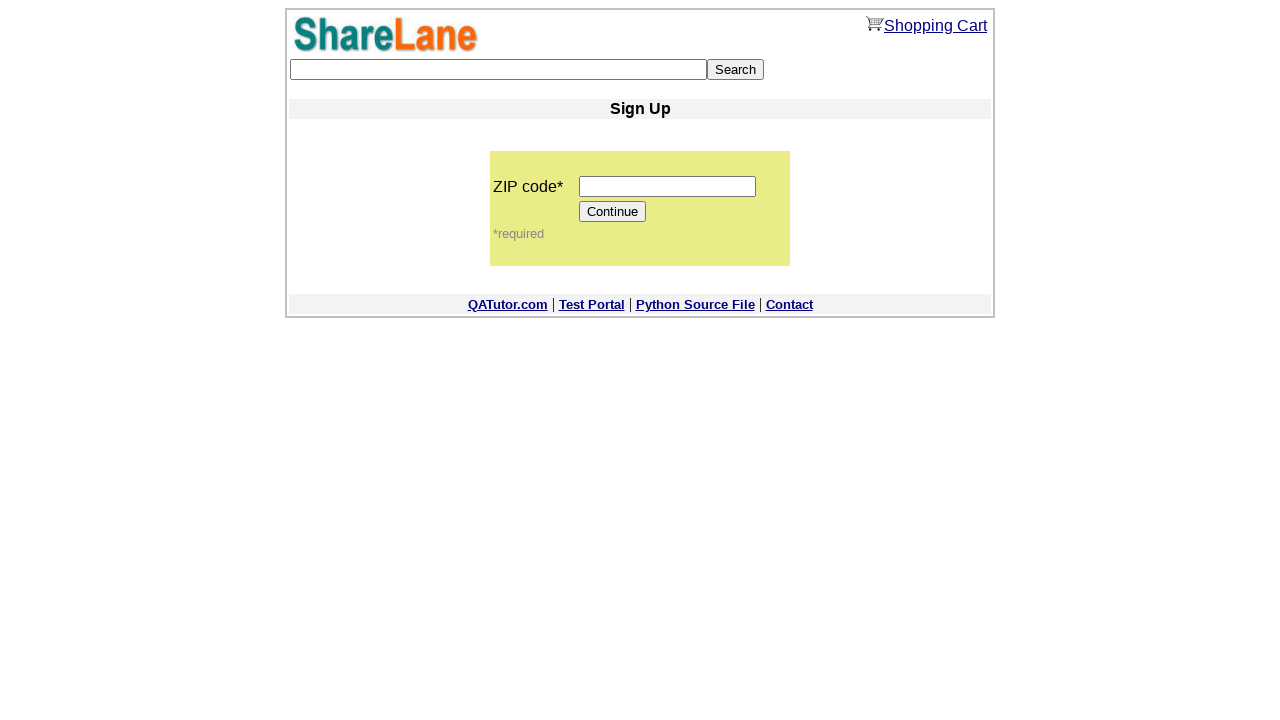

Filled ZIP code field with '55555' on input[name='zip_code']
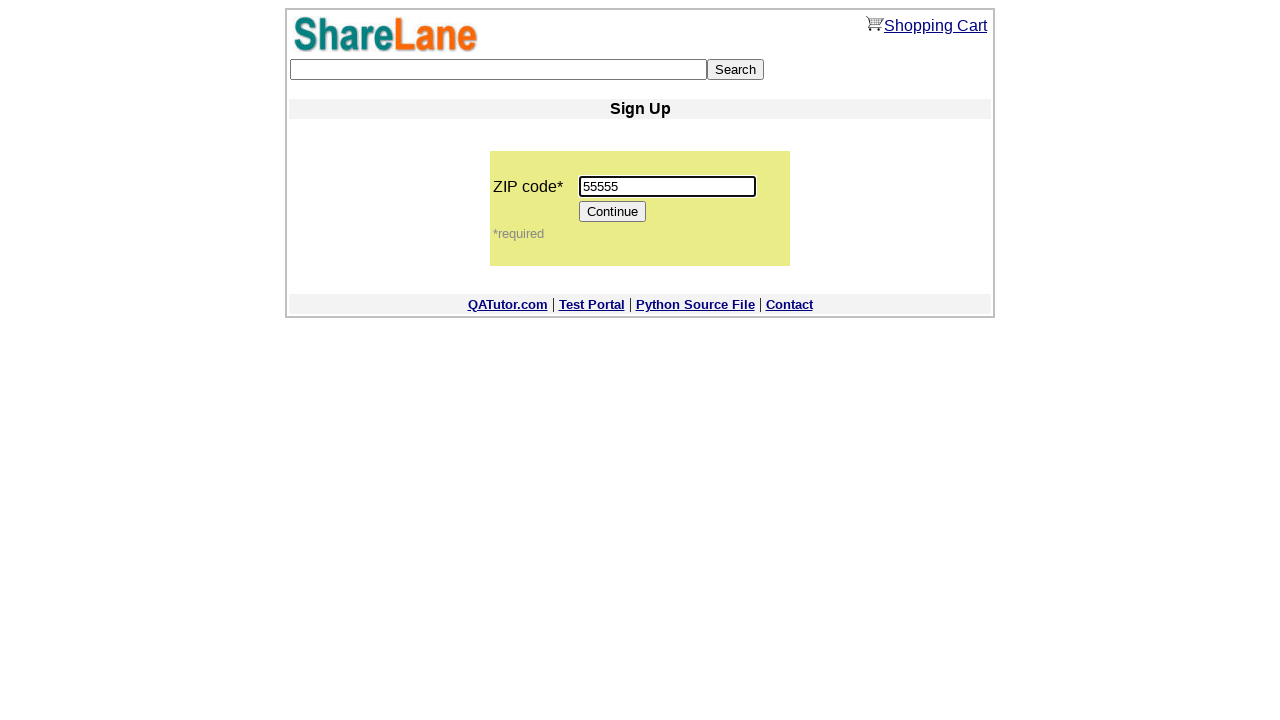

Clicked Continue button to proceed to registration form at (613, 212) on input[value='Continue']
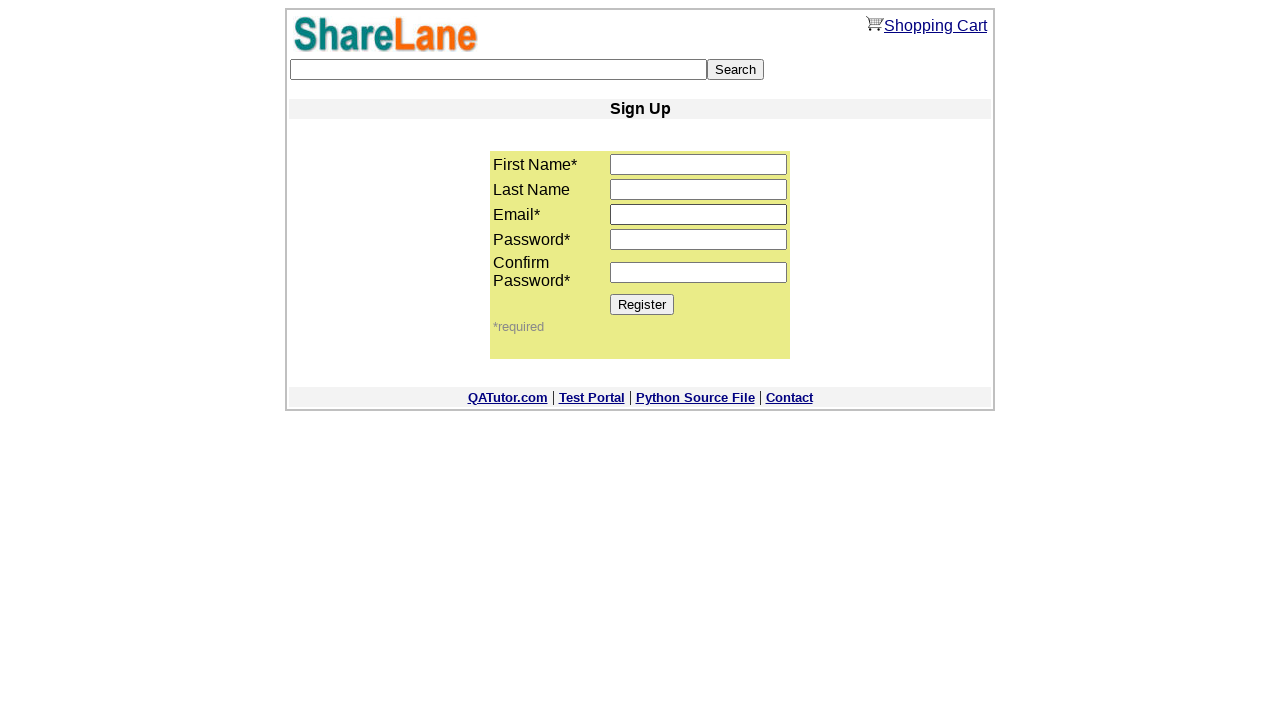

Filled first name field with 'Anastasiya' on input[name='first_name']
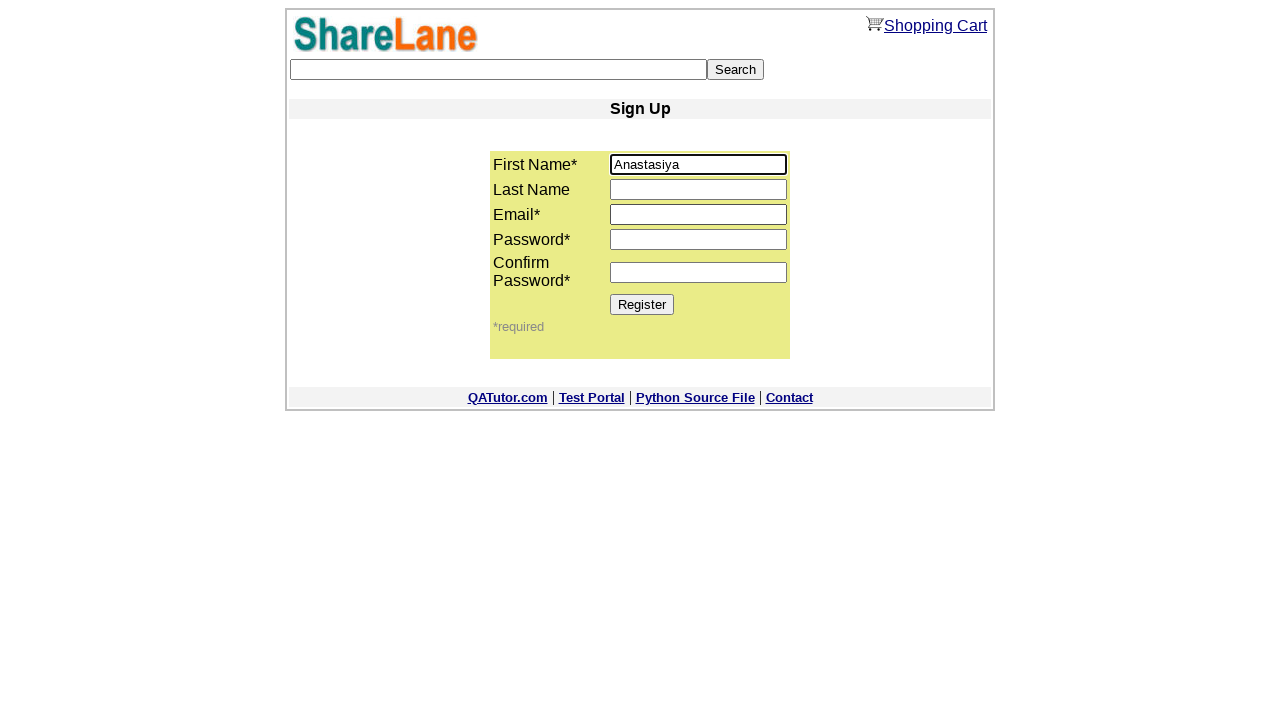

Filled last name field with 'Shevtsova' on input[name='last_name']
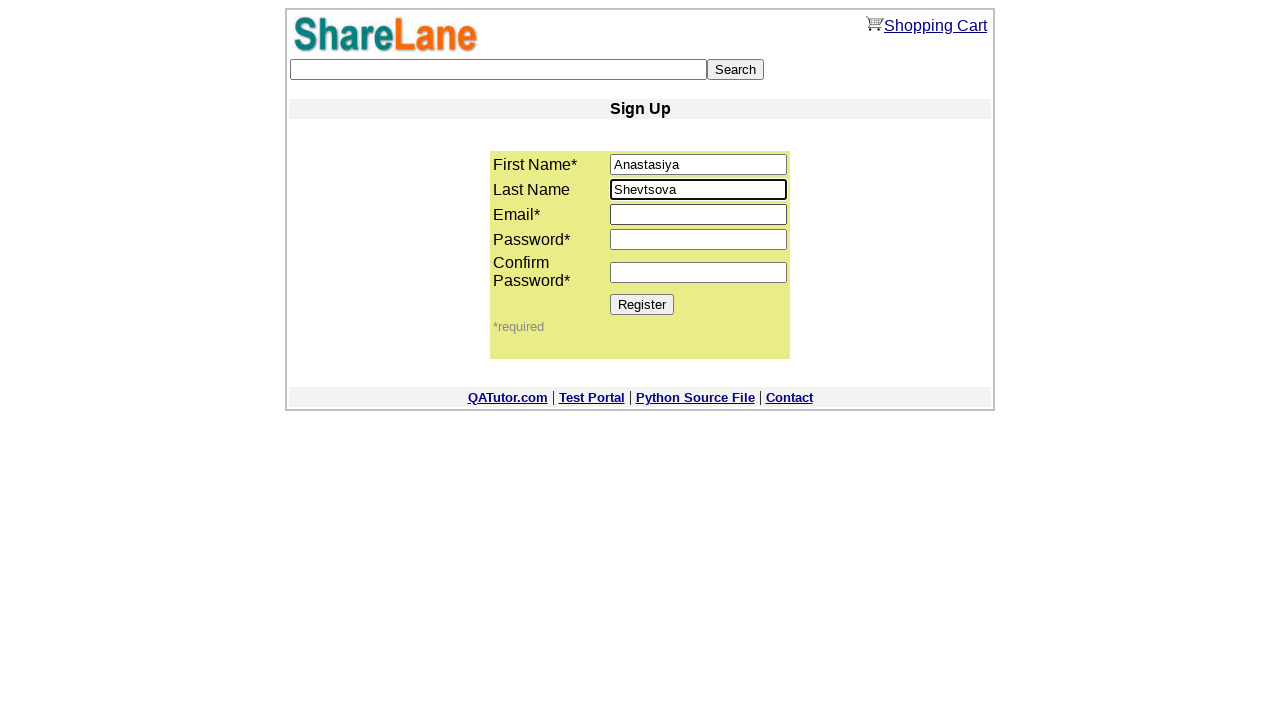

Filled email field with 'testuser847@example.com' on input[name='email']
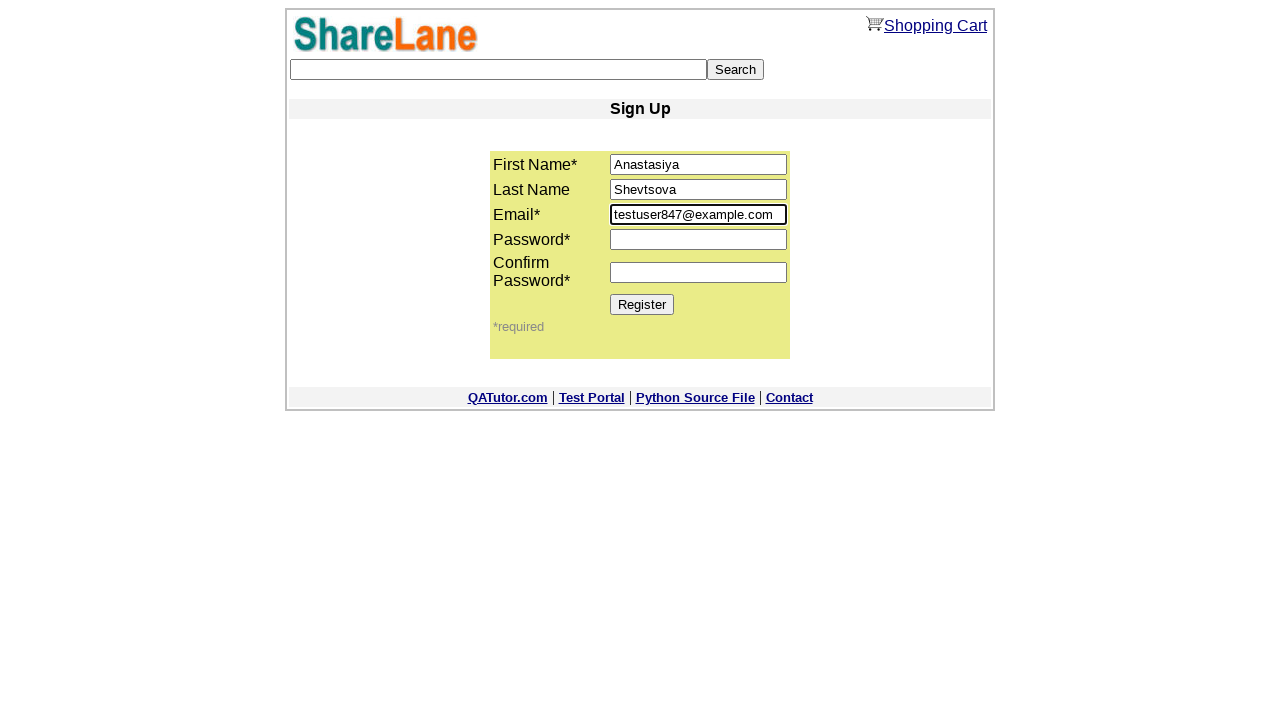

Filled password field with 'SecurePass123' on input[name='password1']
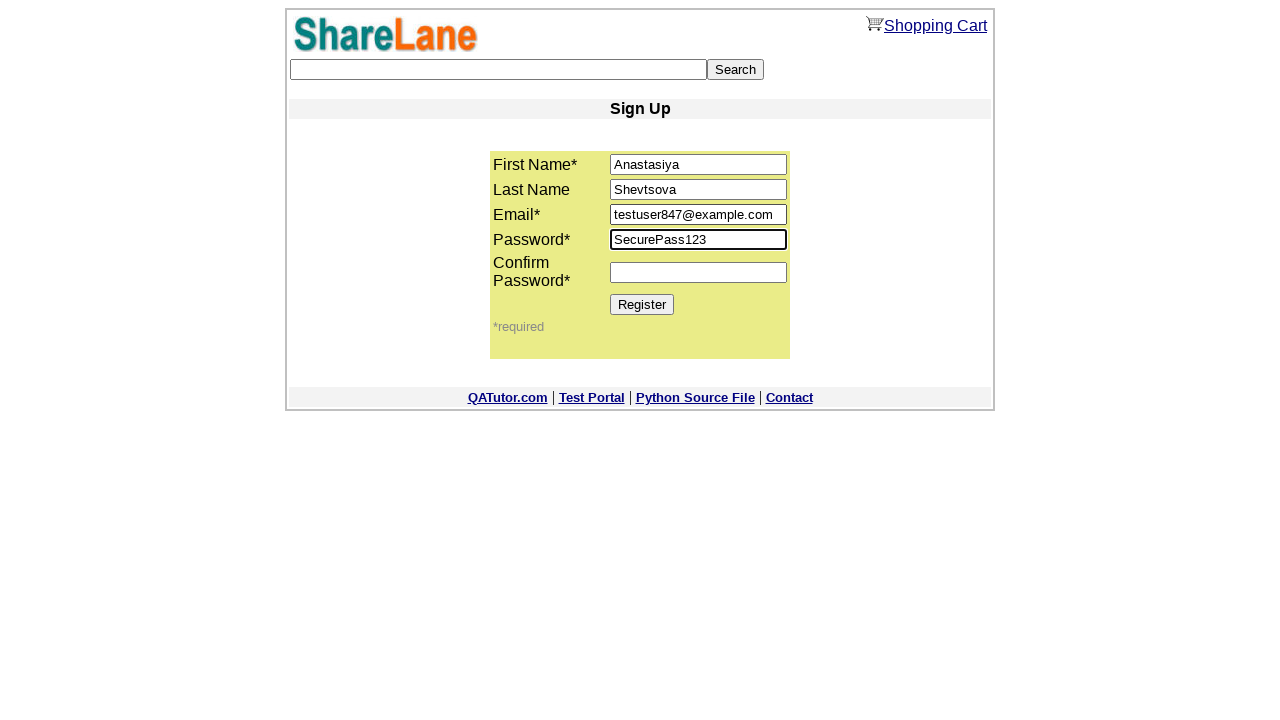

Filled password confirmation field with 'SecurePass123' on input[name='password2']
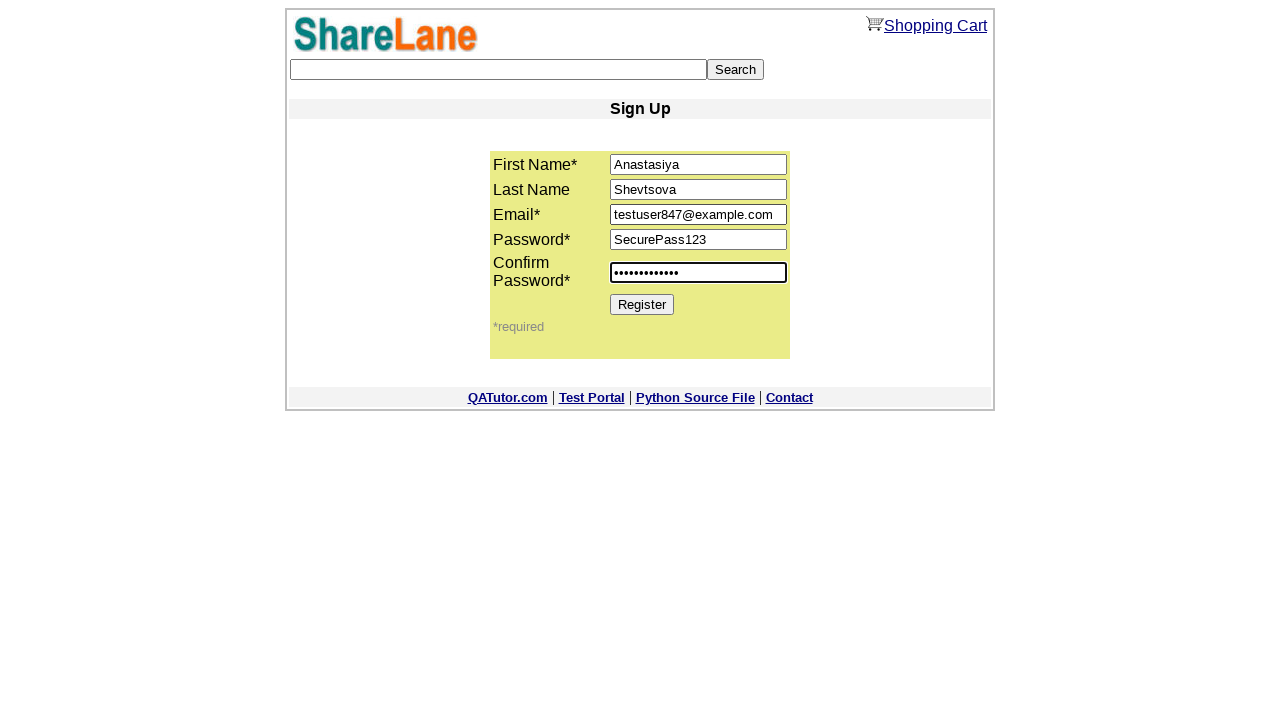

Clicked Register button to submit registration form at (642, 304) on input[value='Register']
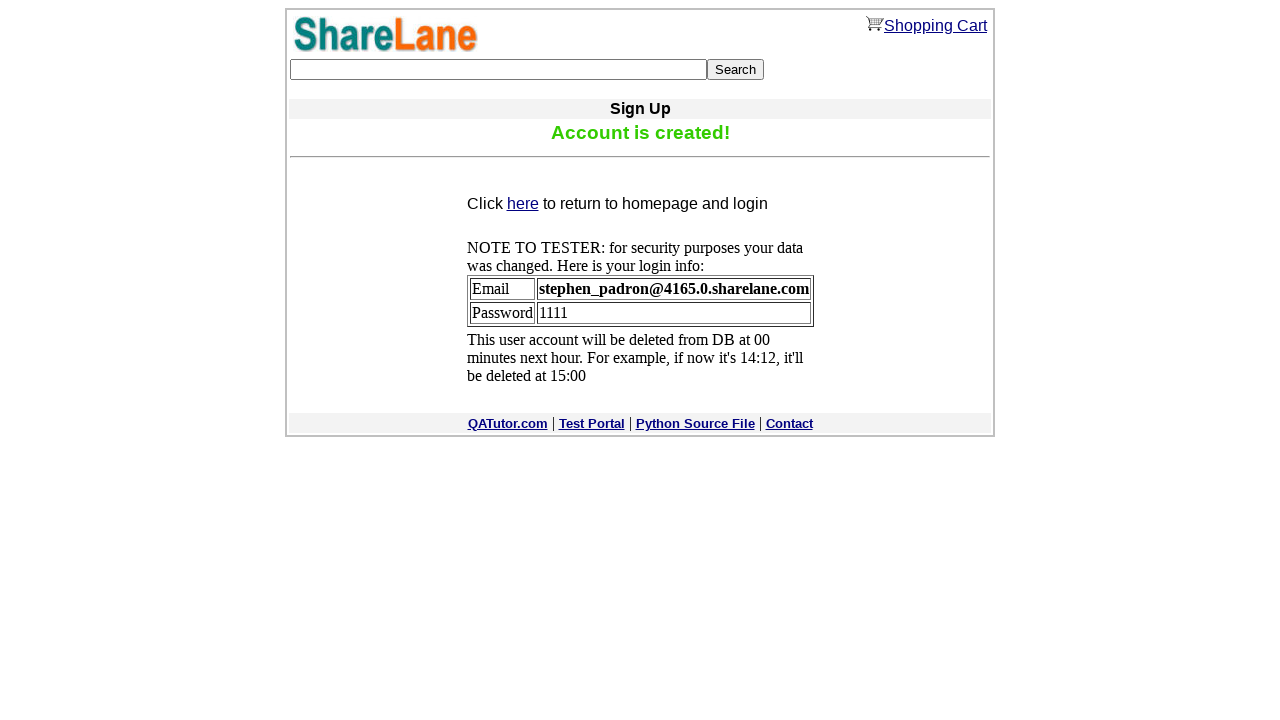

Account creation confirmation message appeared
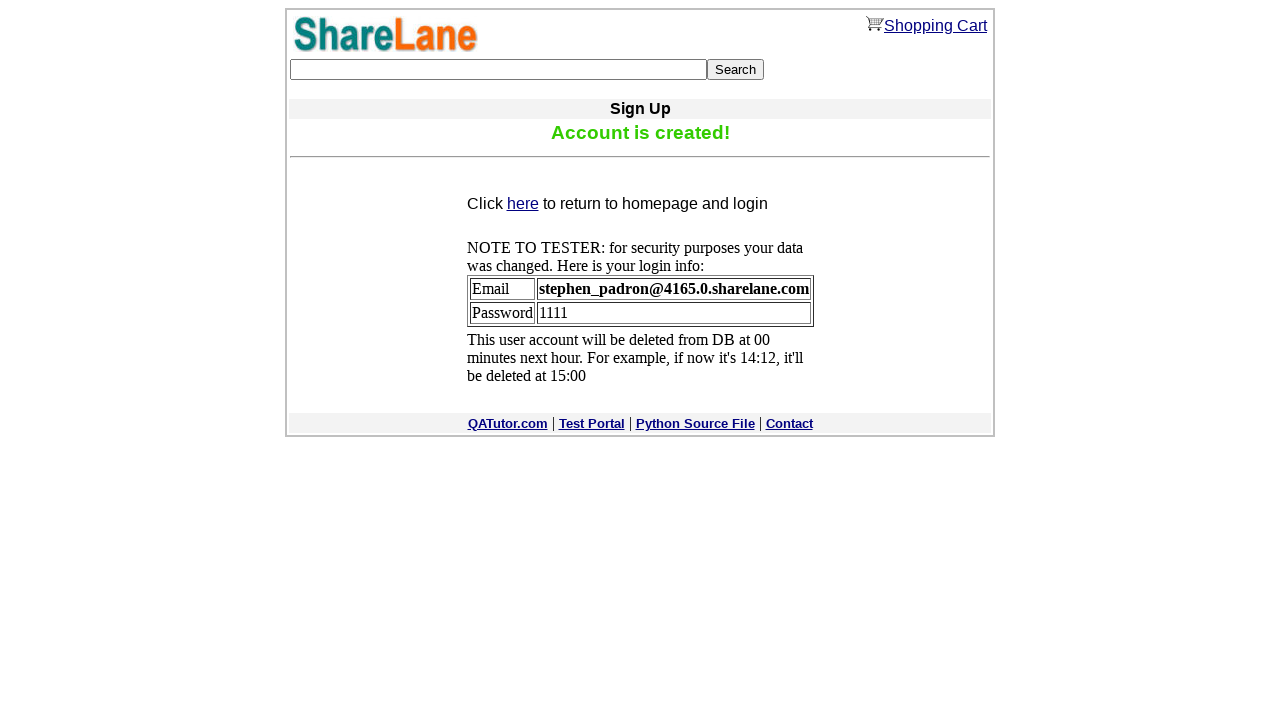

Retrieved confirmation message text: 'Account is created!'
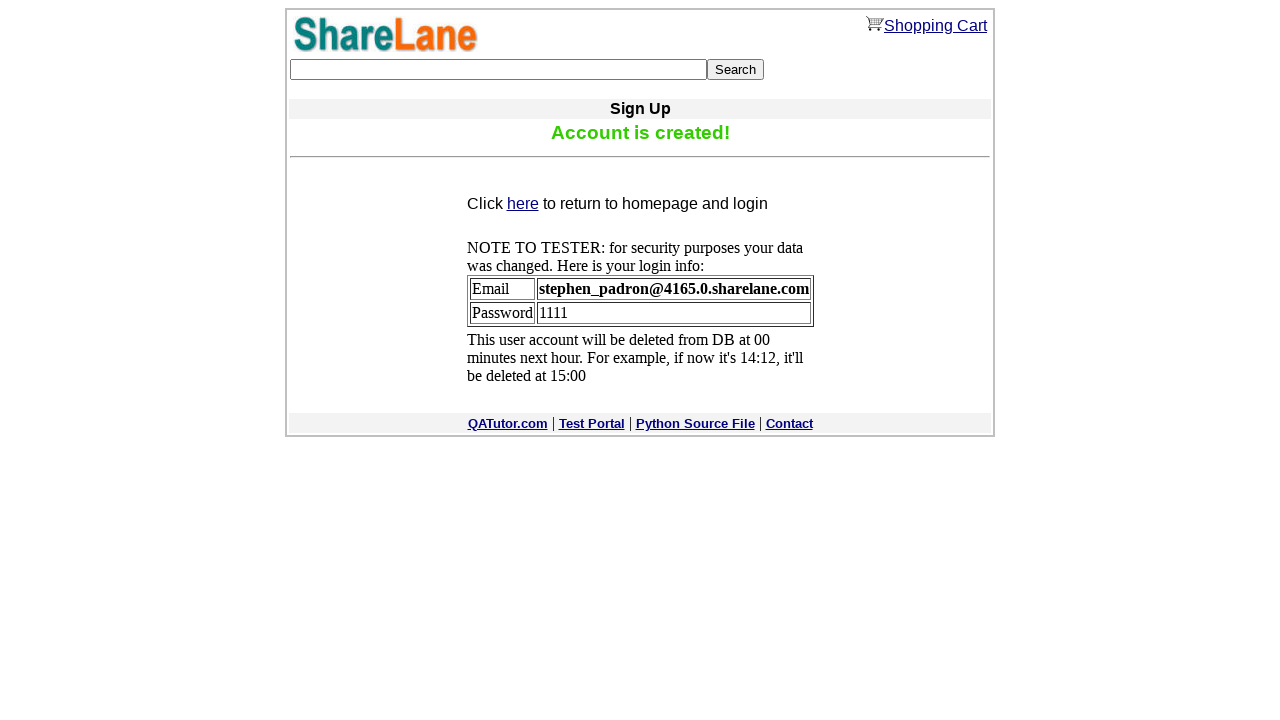

Assertion passed: Account creation successful
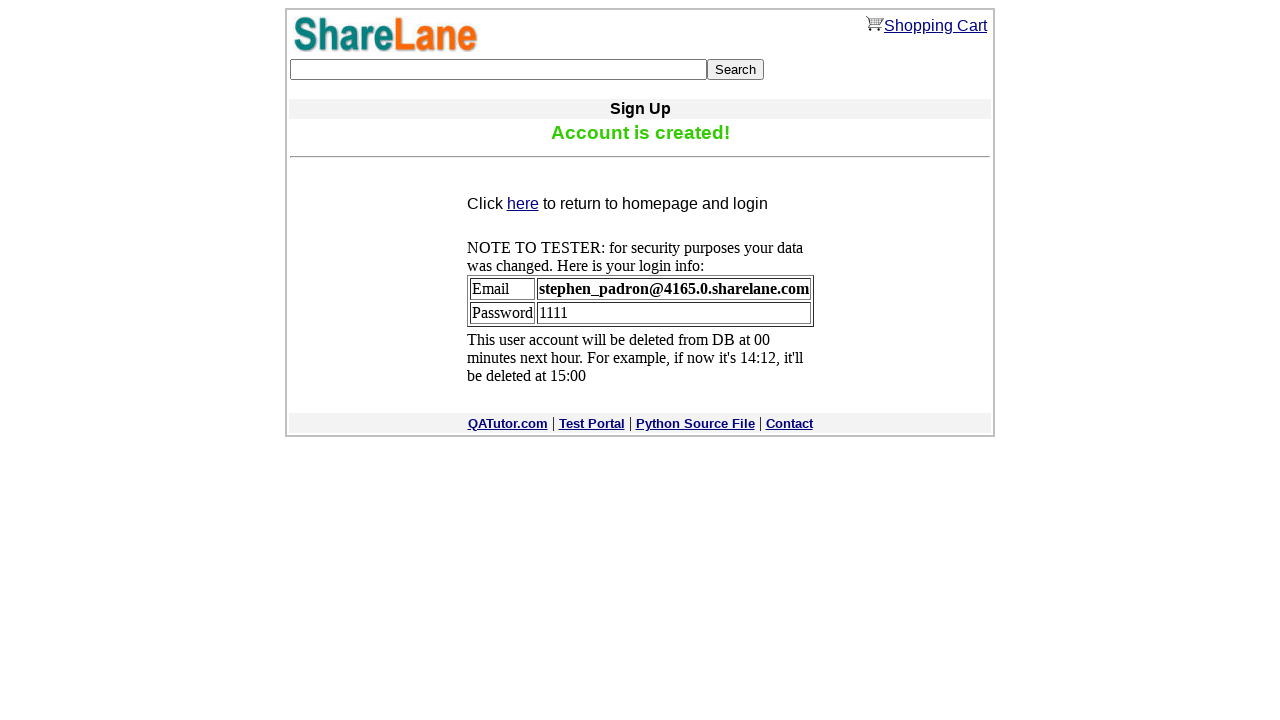

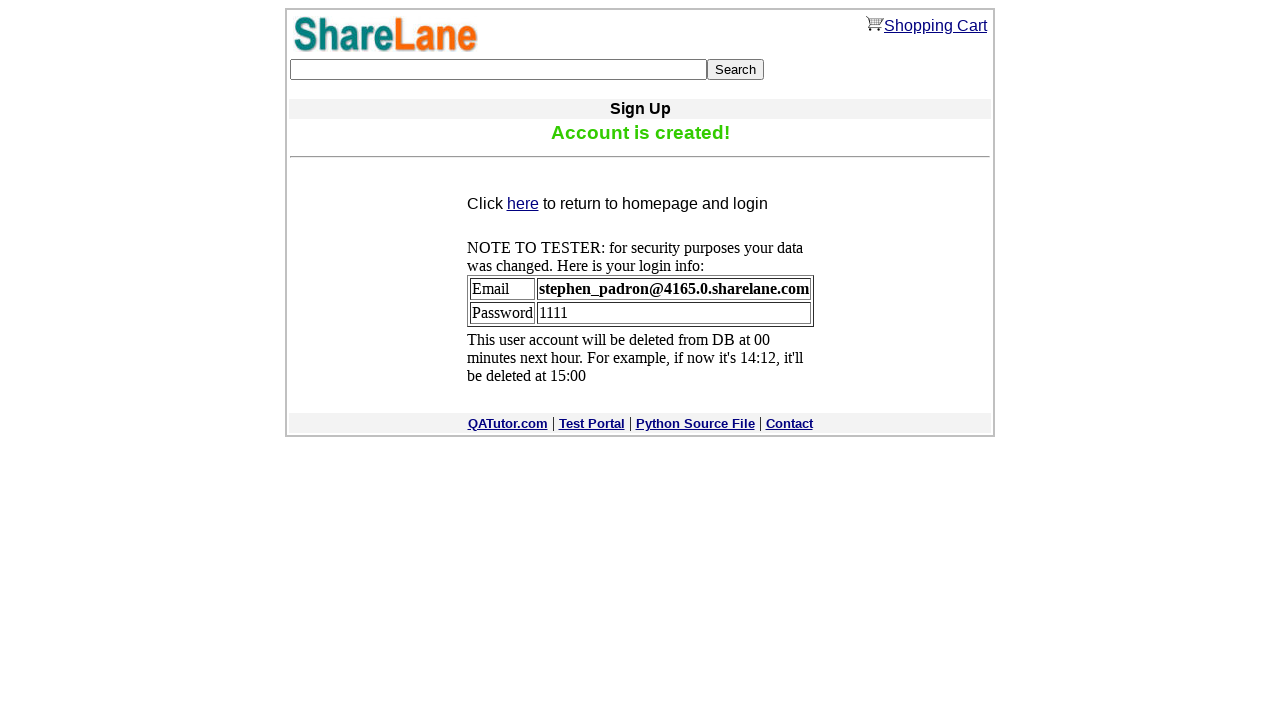